Tests tooltip functionality by hovering over an age input field within an iframe and verifying tooltip text appears

Starting URL: https://jqueryui.com/tooltip/

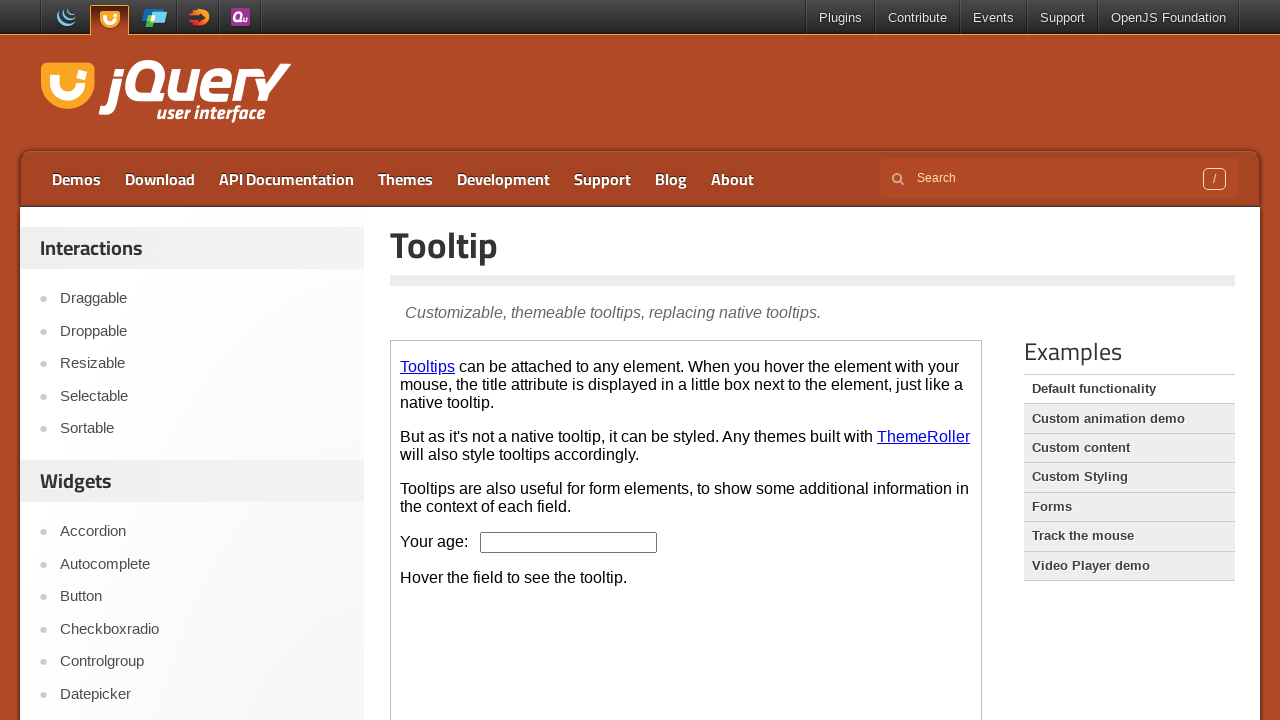

Navigated to jQuery UI tooltip demo page
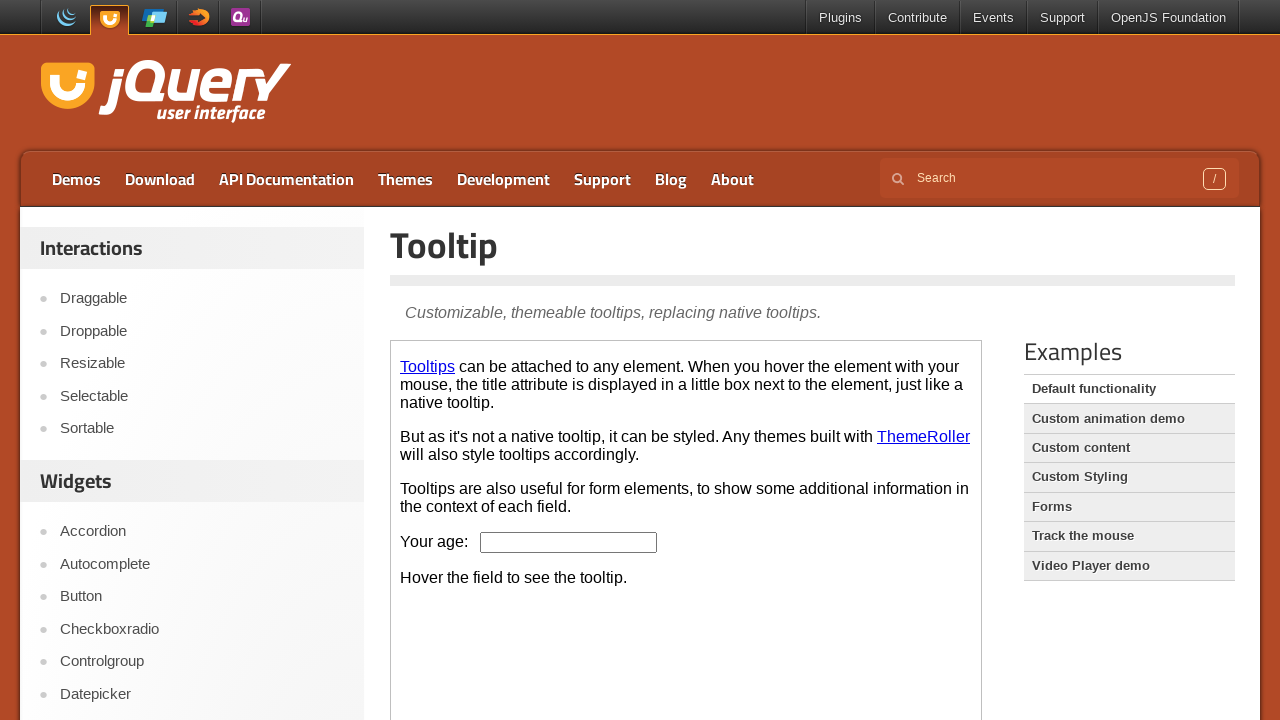

Located demo iframe
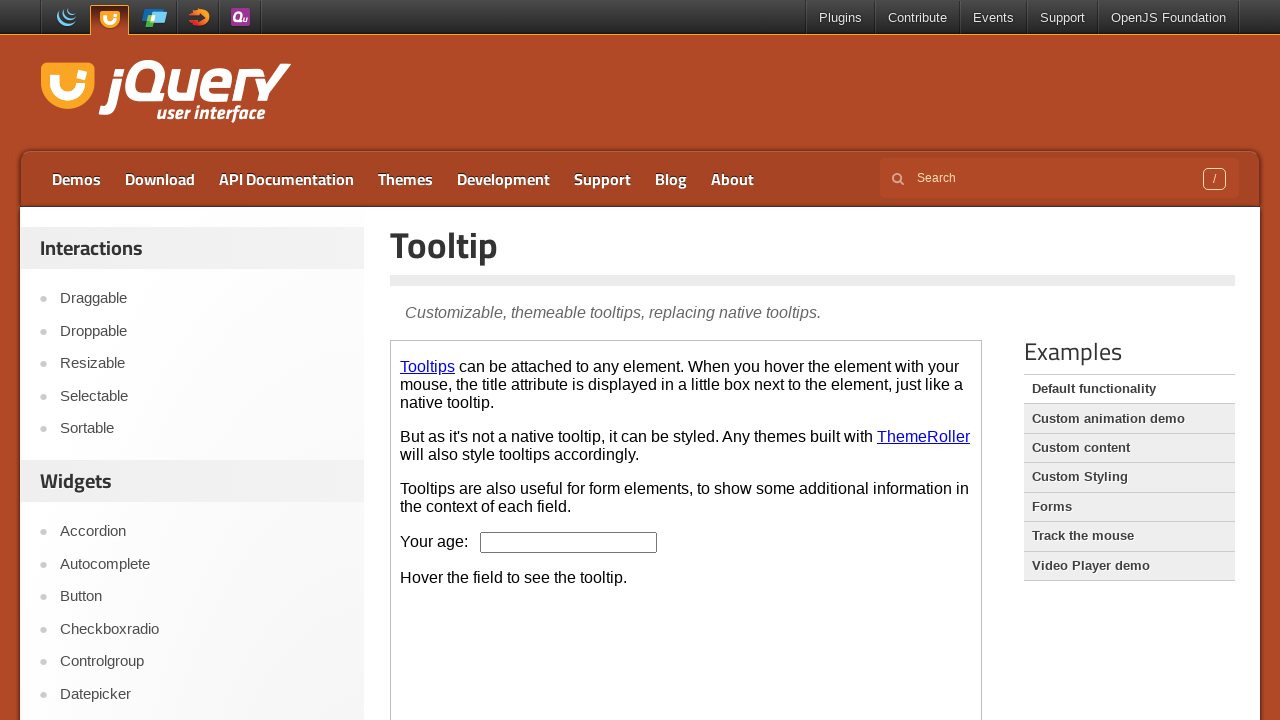

Located age input field within iframe
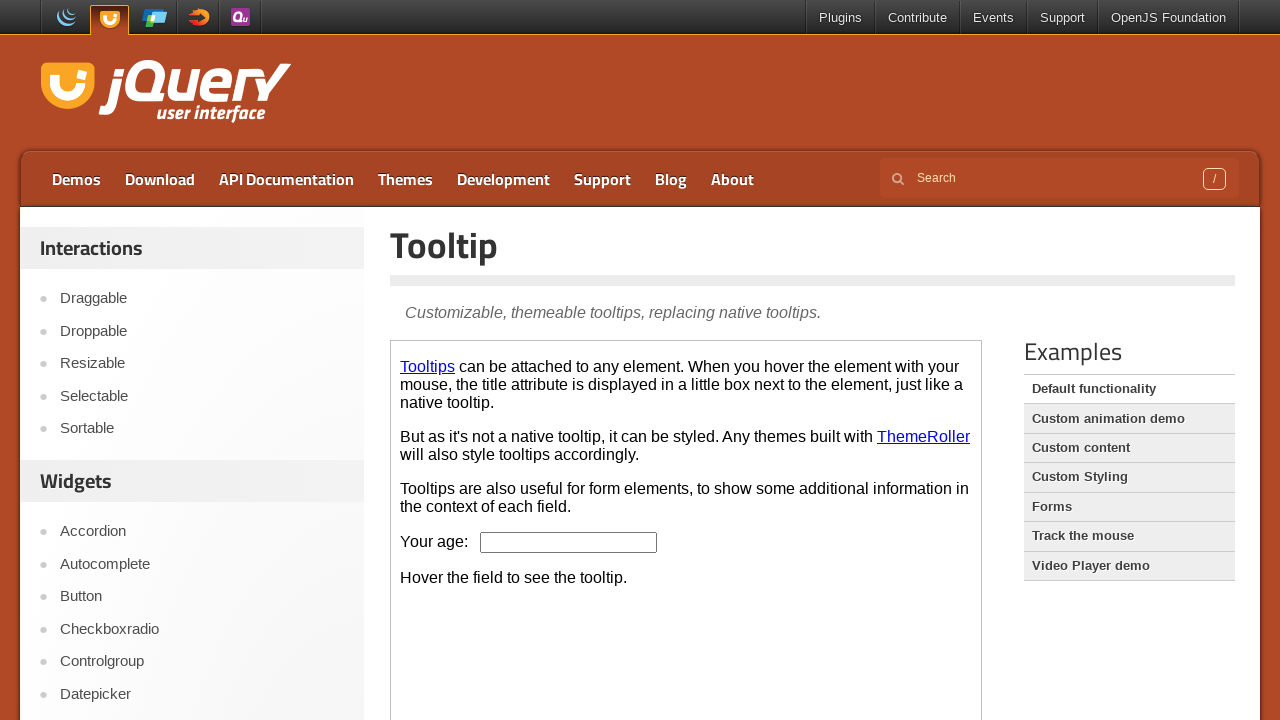

Hovered over age input field to trigger tooltip at (569, 542) on .demo-frame >> internal:control=enter-frame >> #age
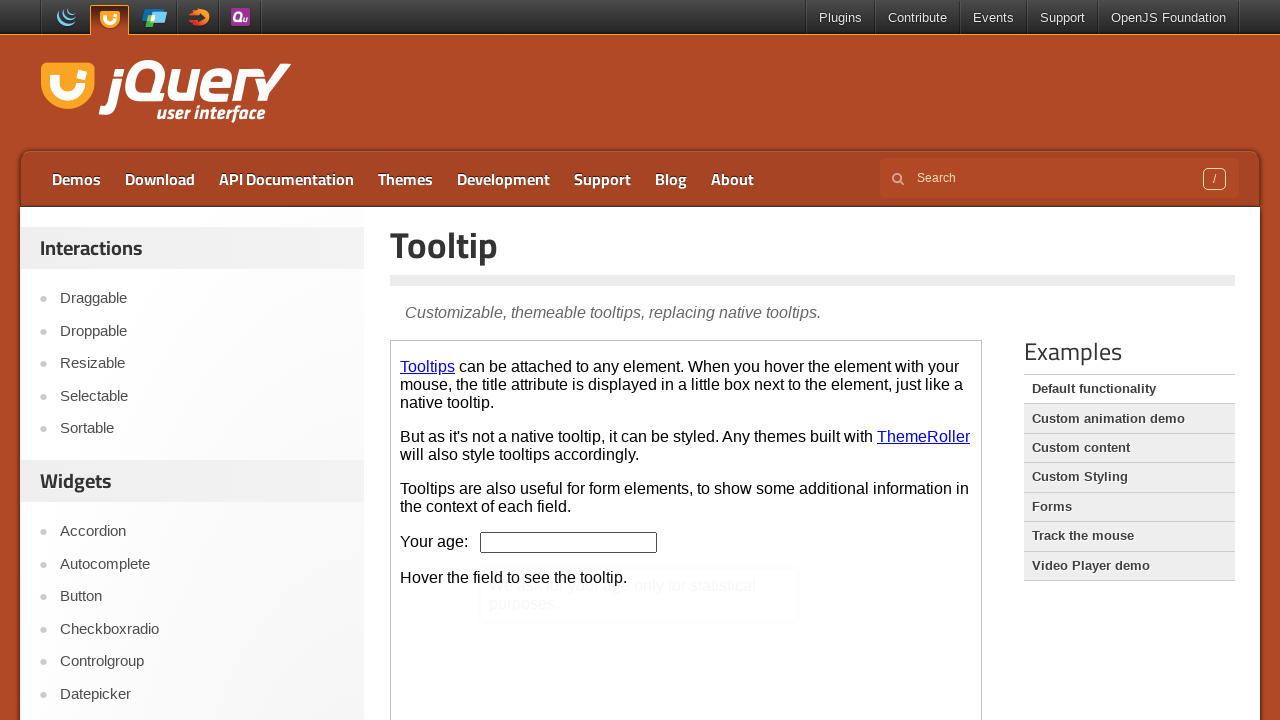

Located tooltip content element
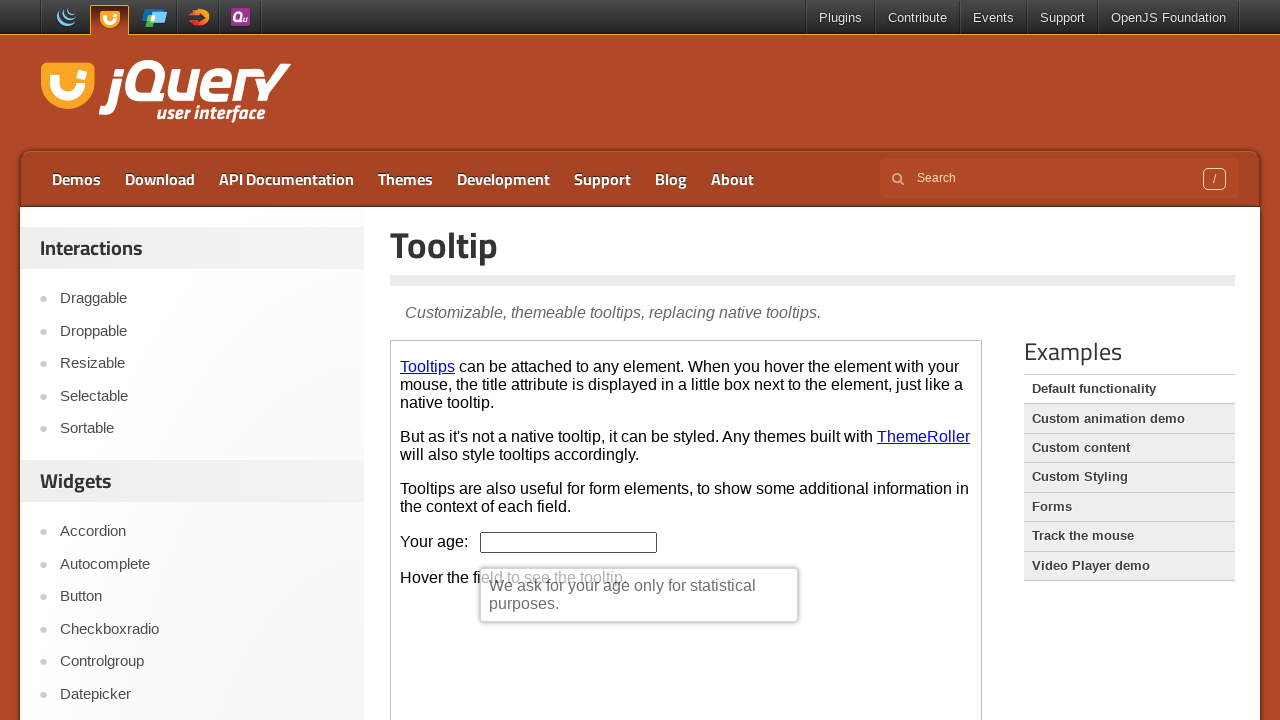

Retrieved tooltip text: 'We ask for your age only for statistical purposes.'
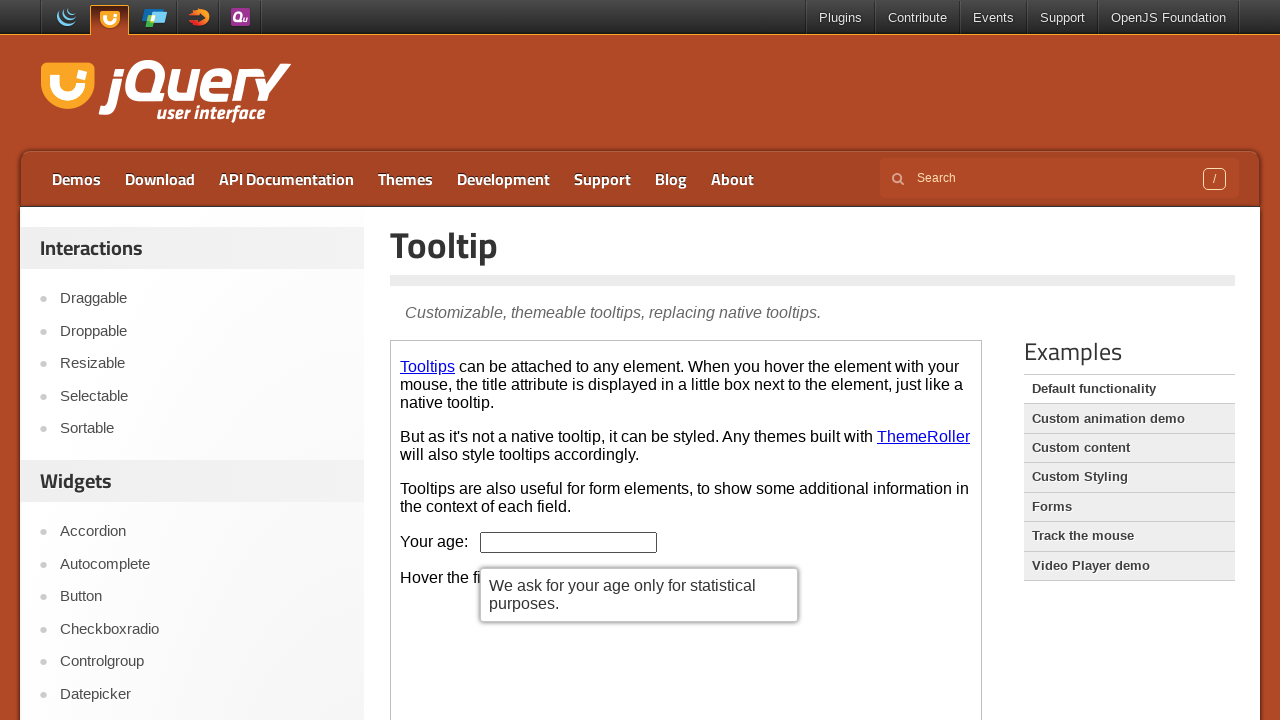

Printed tooltip text to console
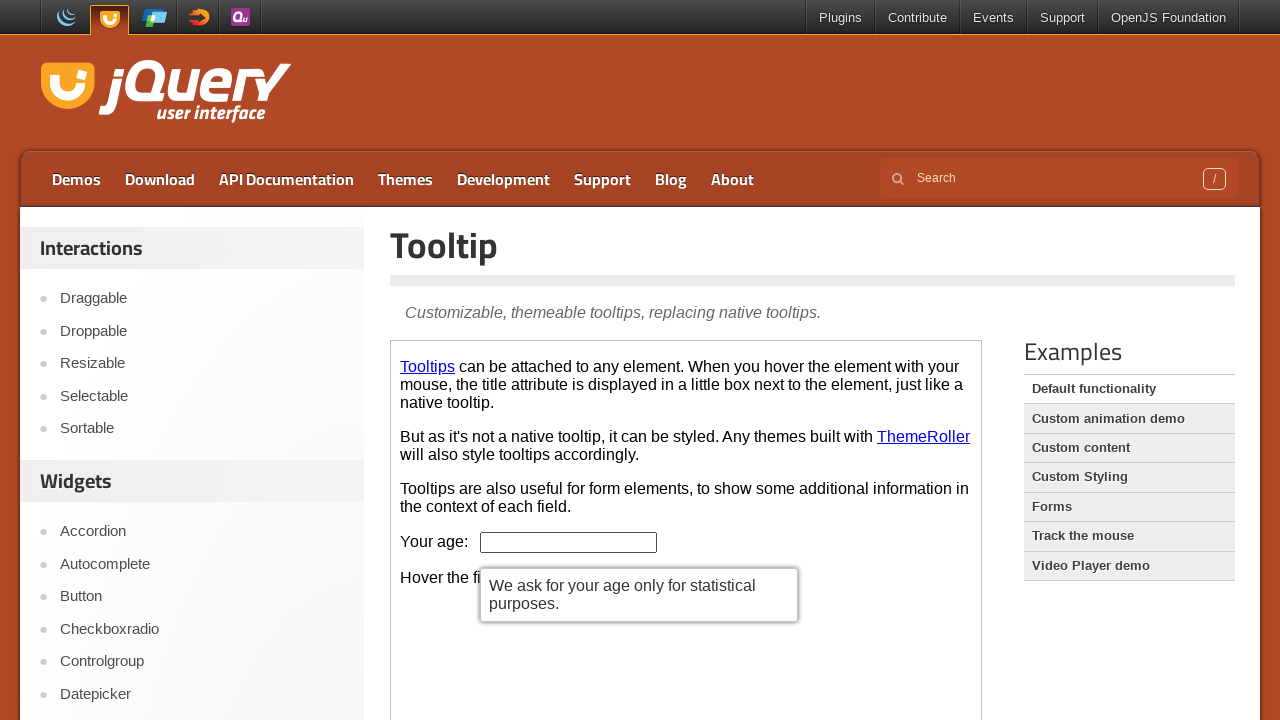

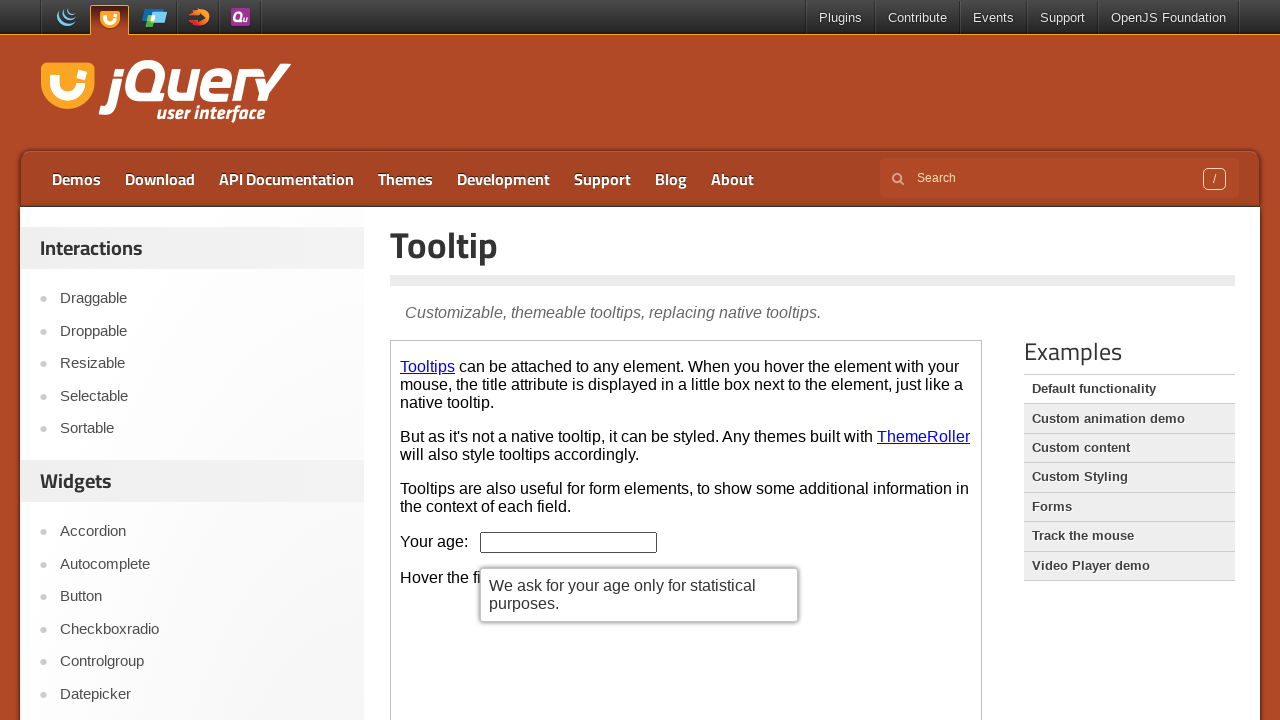